Tests that whitespace is trimmed from edited todo text

Starting URL: https://demo.playwright.dev/todomvc

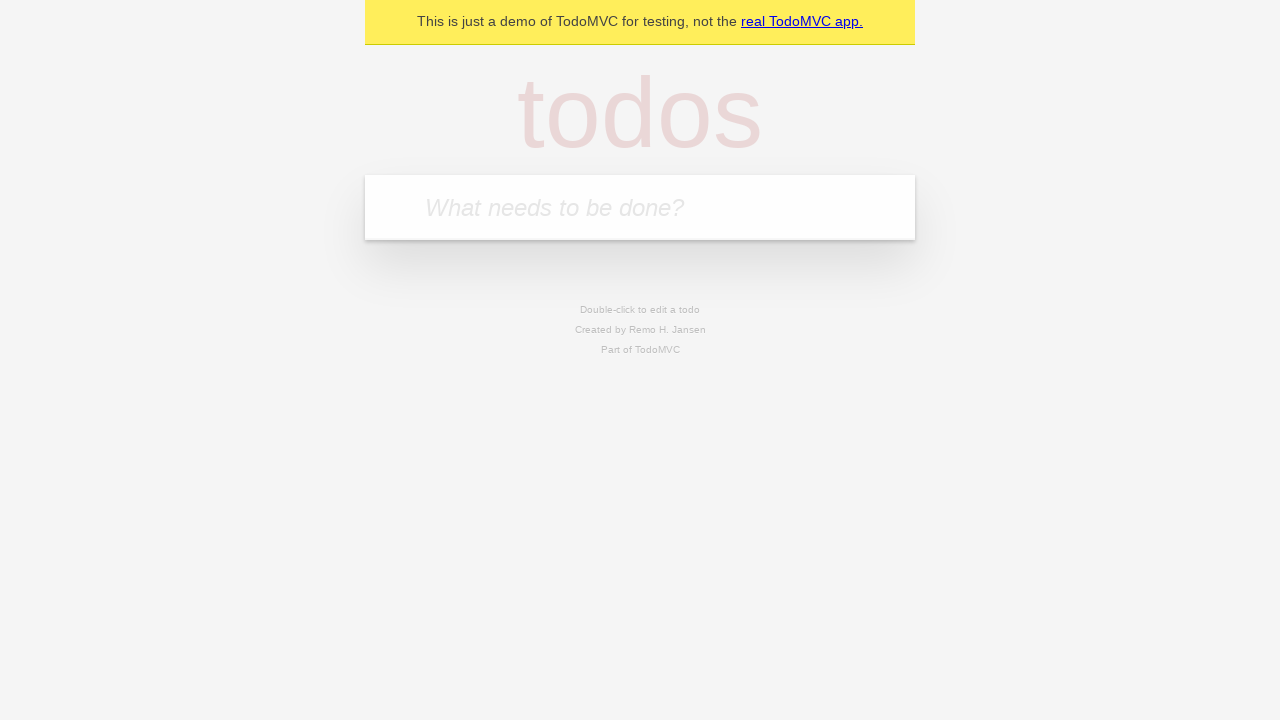

Filled new todo input with 'buy some cheese' on .new-todo
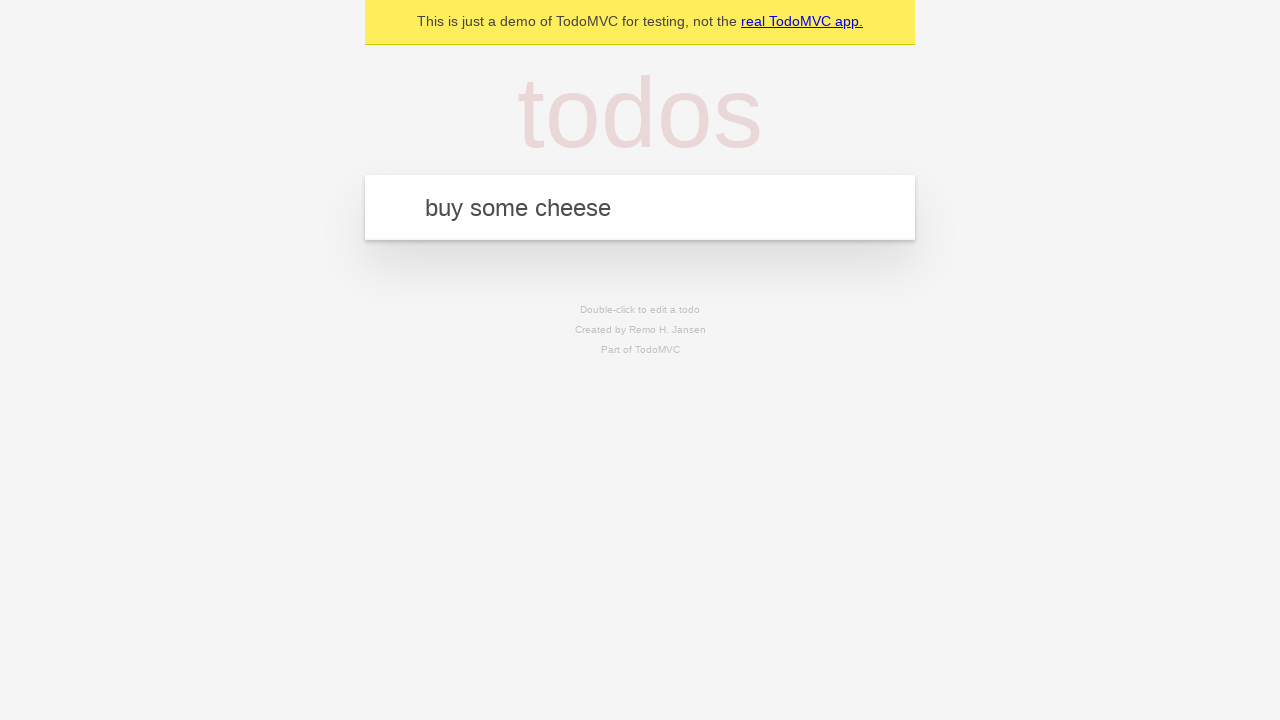

Pressed Enter to create first todo on .new-todo
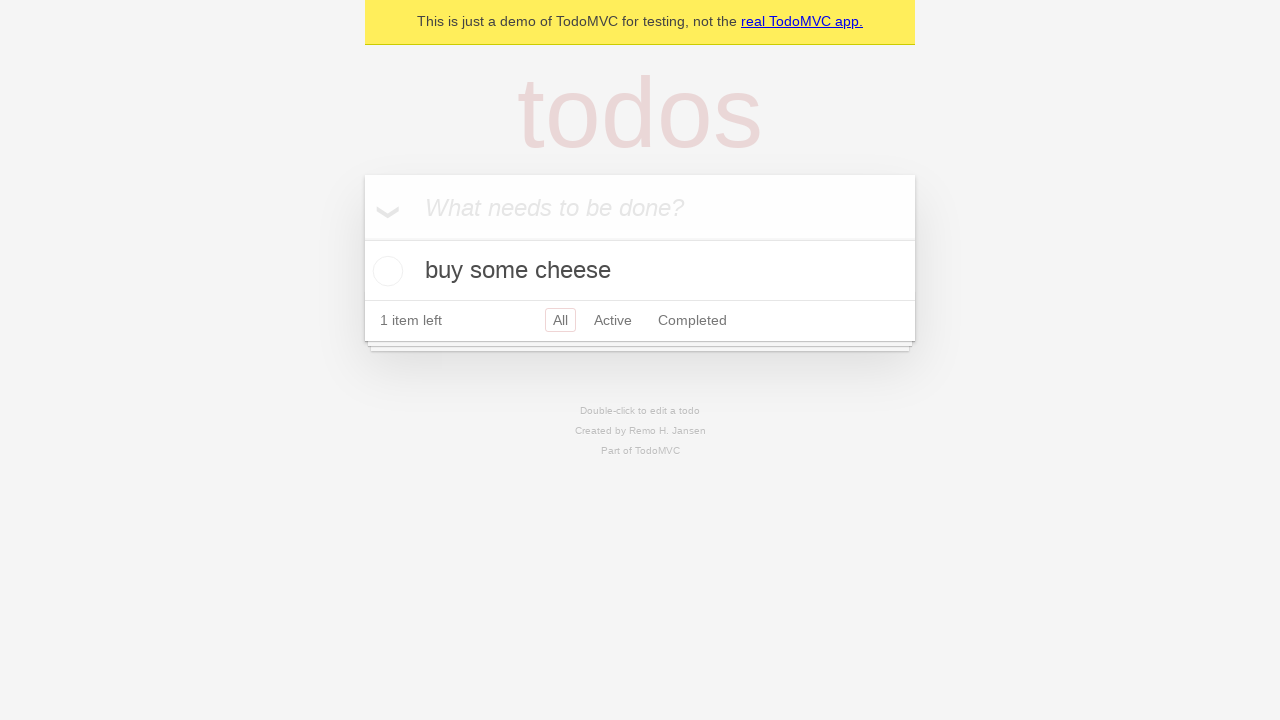

Filled new todo input with 'feed the cat' on .new-todo
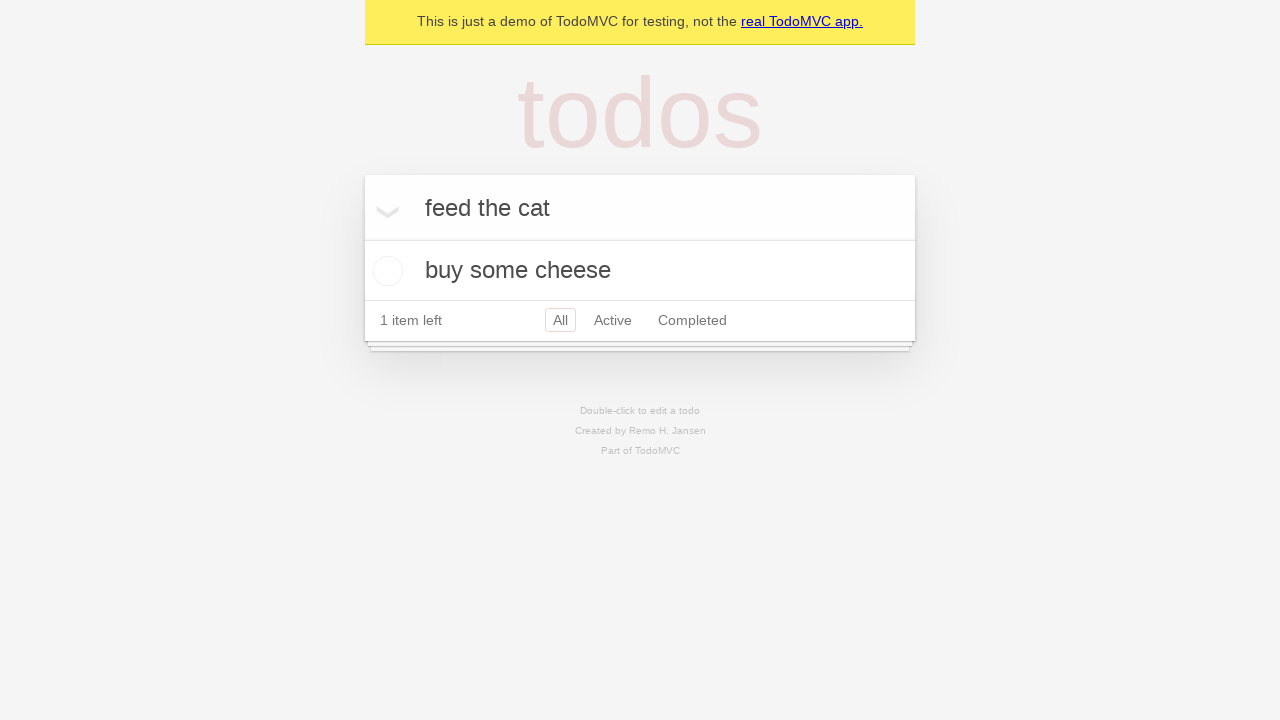

Pressed Enter to create second todo on .new-todo
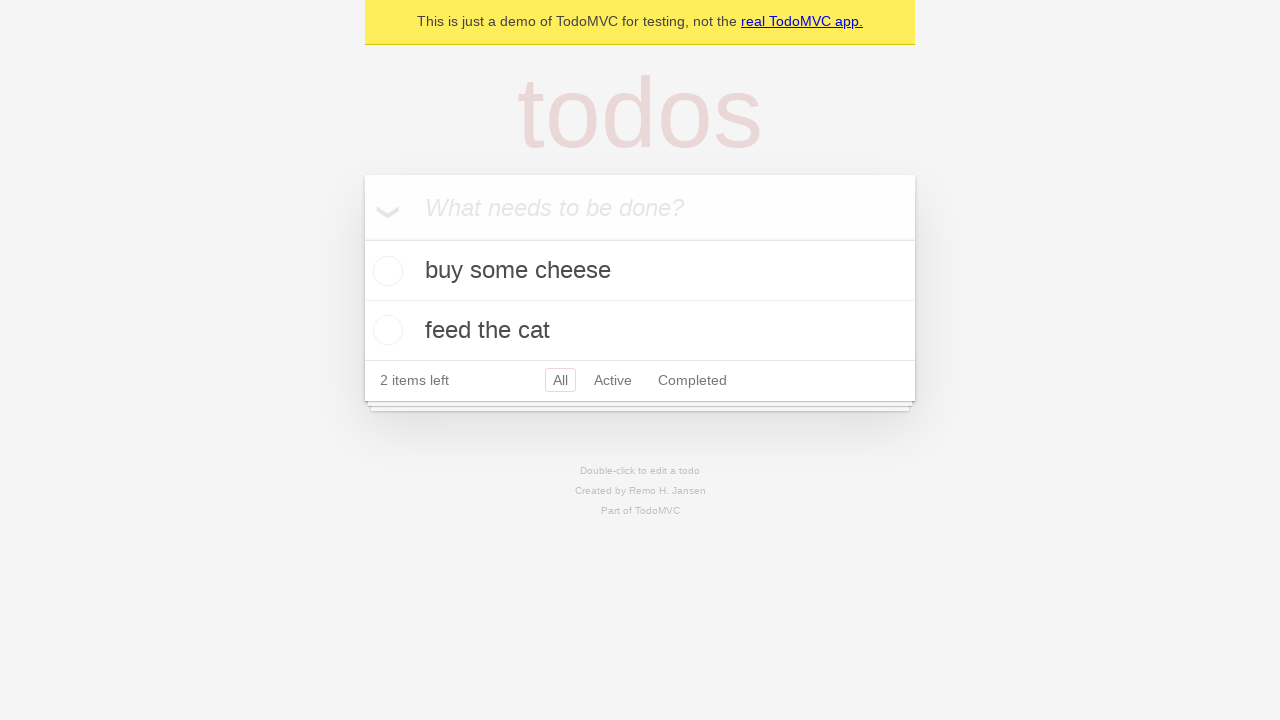

Filled new todo input with 'book a doctors appointment' on .new-todo
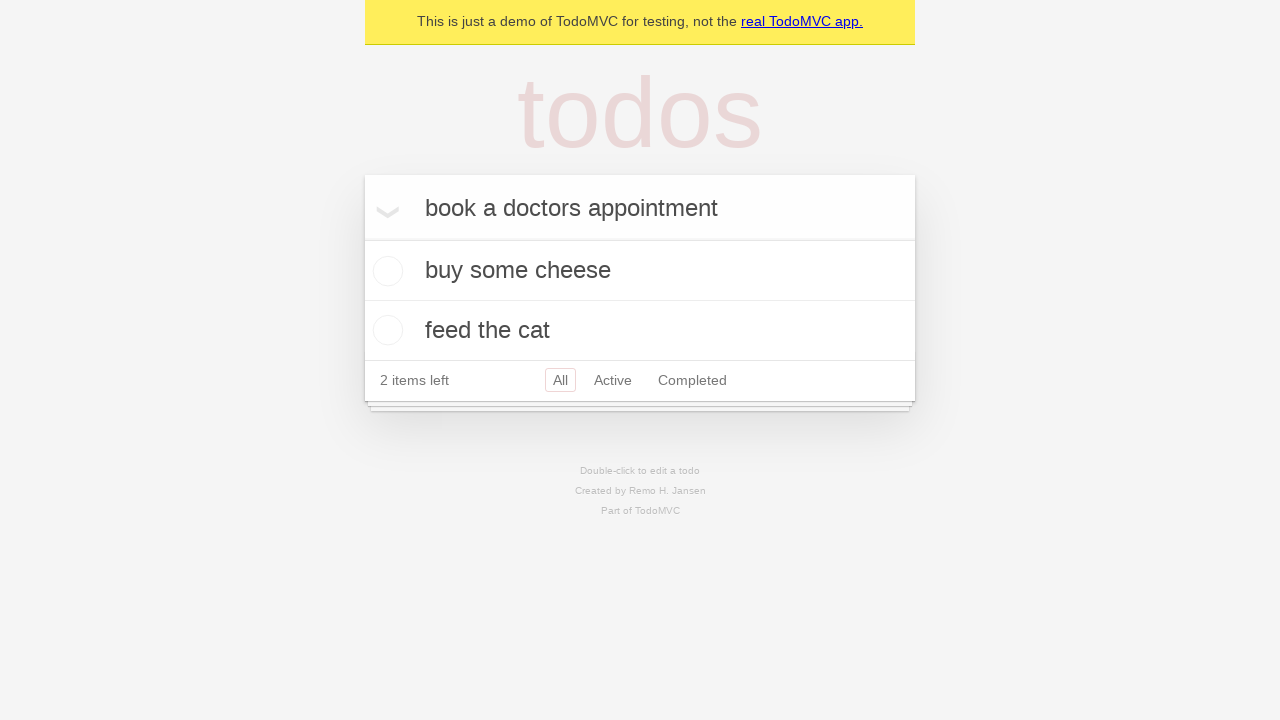

Pressed Enter to create third todo on .new-todo
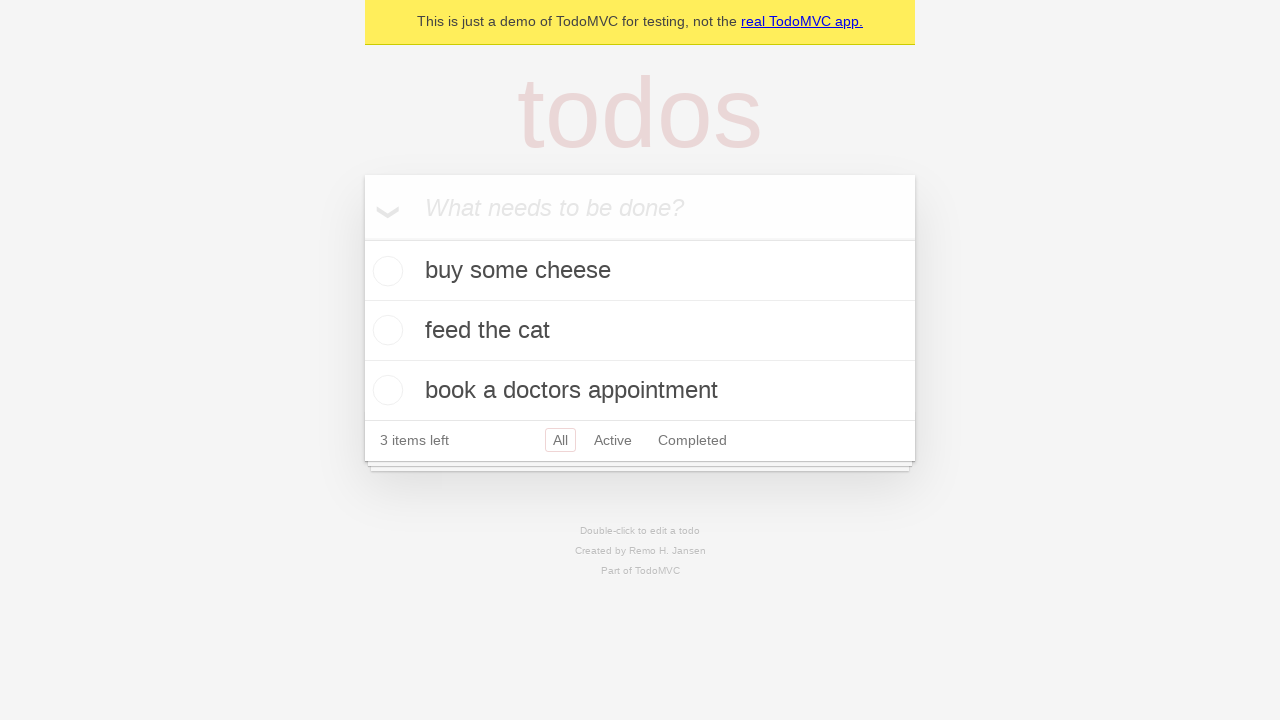

Double-clicked second todo to enter edit mode at (640, 331) on .todo-list li >> nth=1
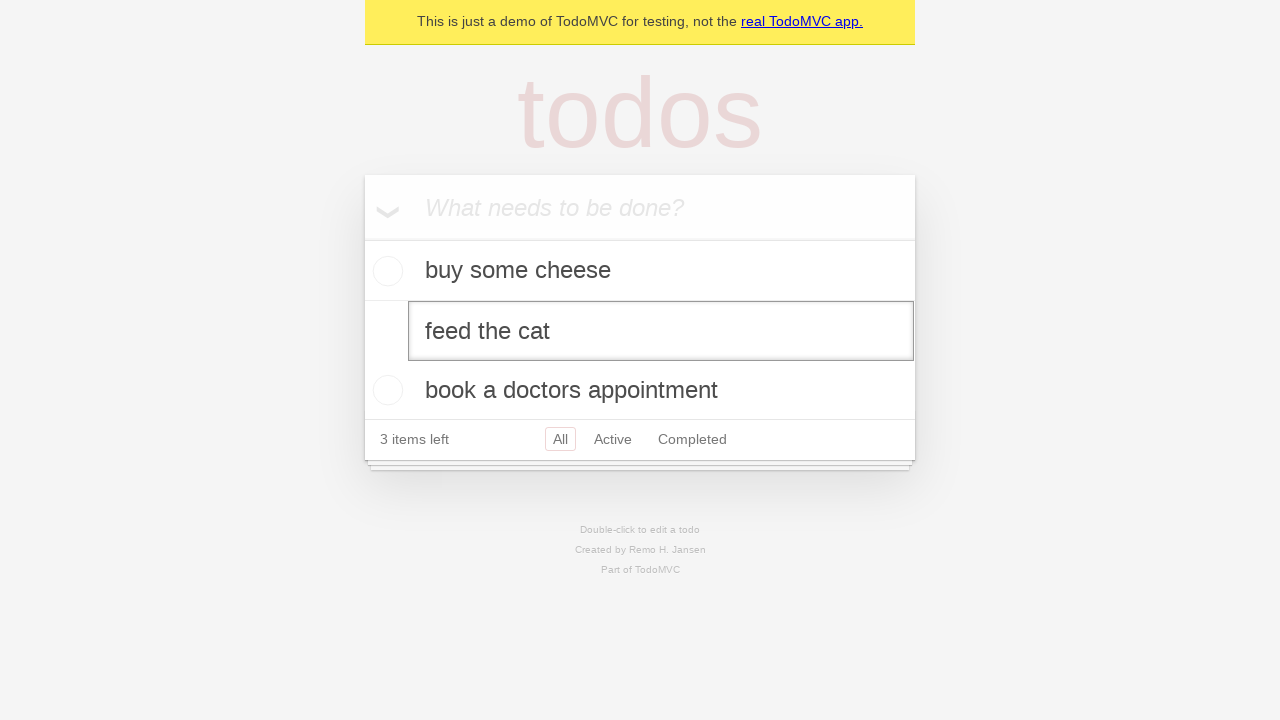

Filled edit field with text containing leading and trailing whitespace on .todo-list li >> nth=1 >> .edit
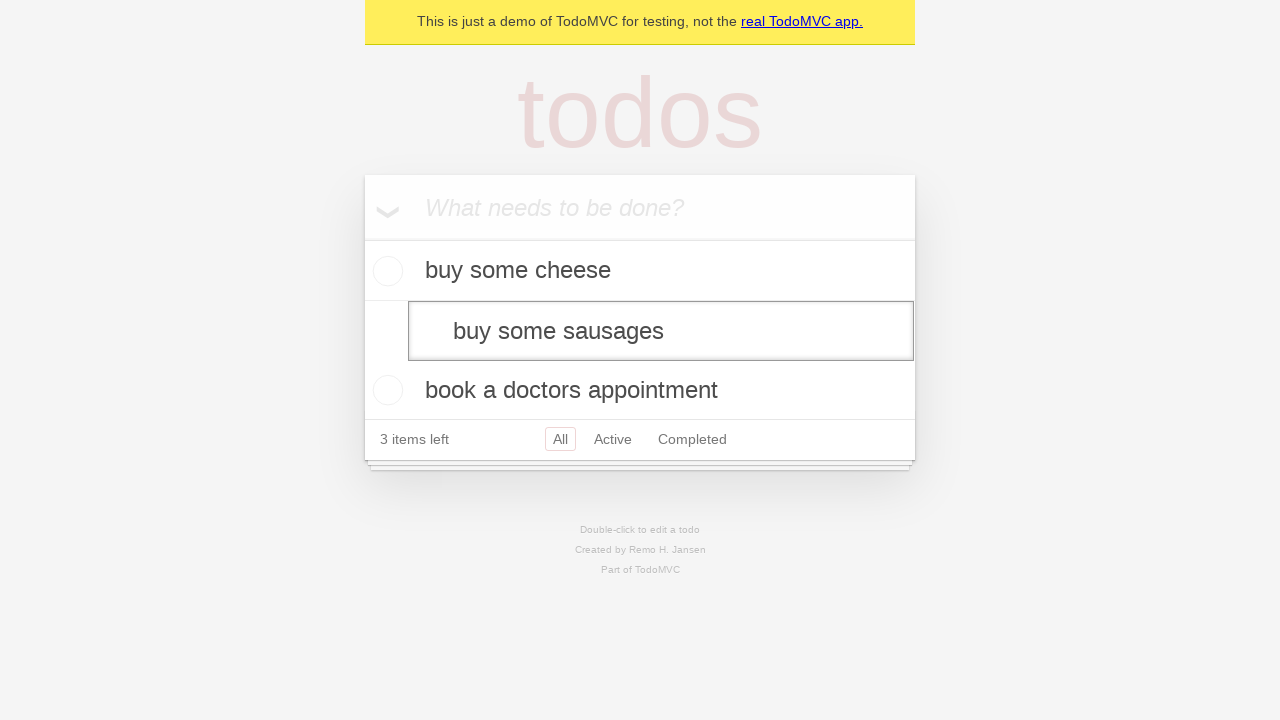

Pressed Enter to save edited todo, verifying whitespace is trimmed on .todo-list li >> nth=1 >> .edit
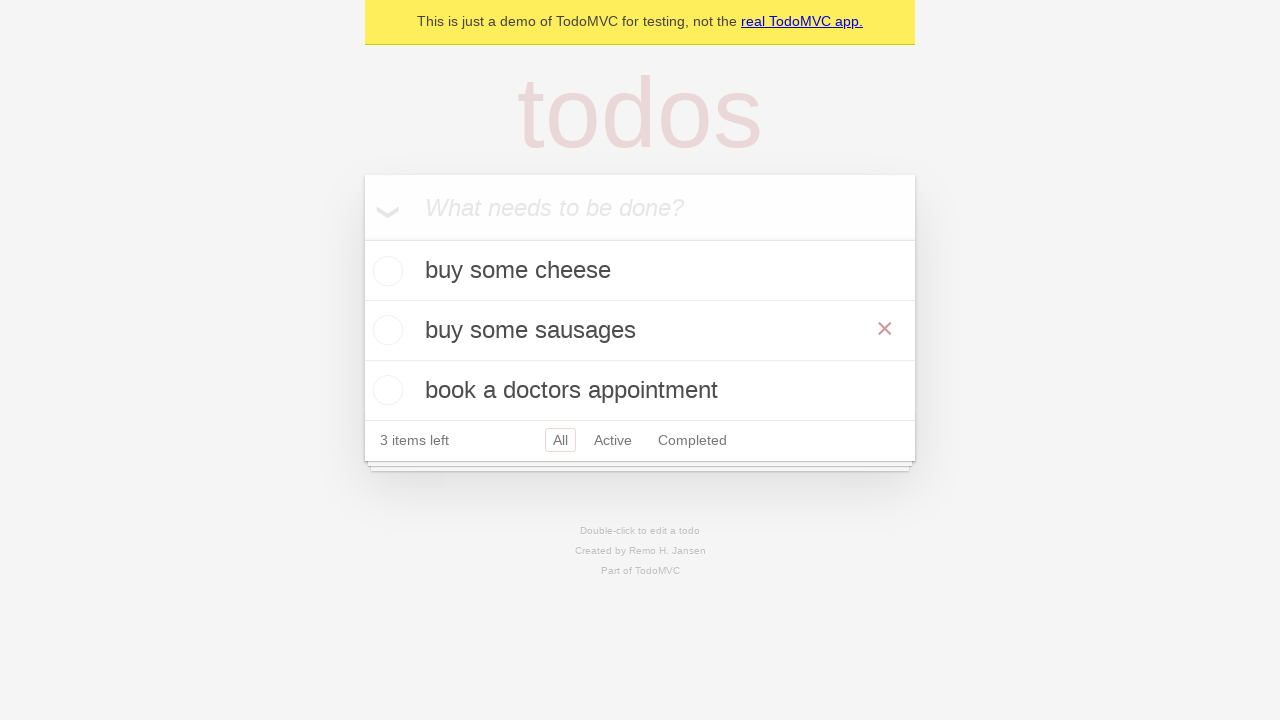

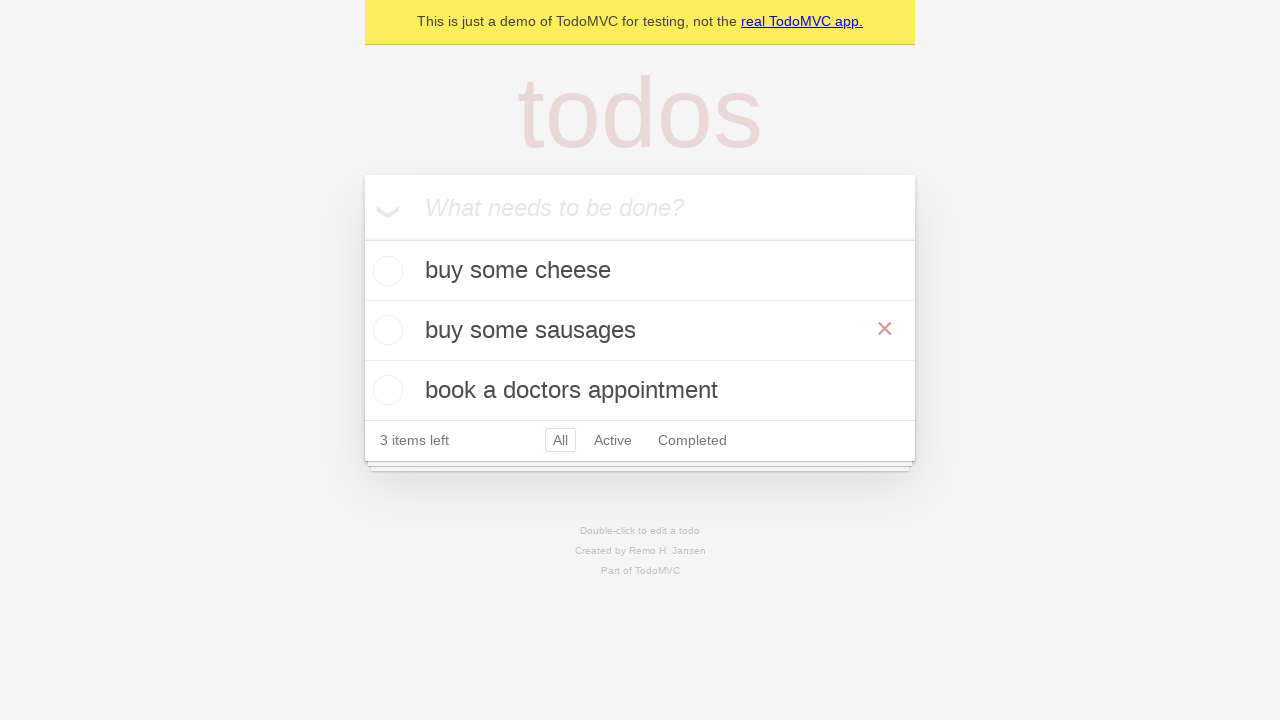